Tests jQuery UI menu hover interactions by navigating through nested menu items (Enabled > Downloads > CSV) and clicking on CSV

Starting URL: https://the-internet.herokuapp.com/jqueryui/menu

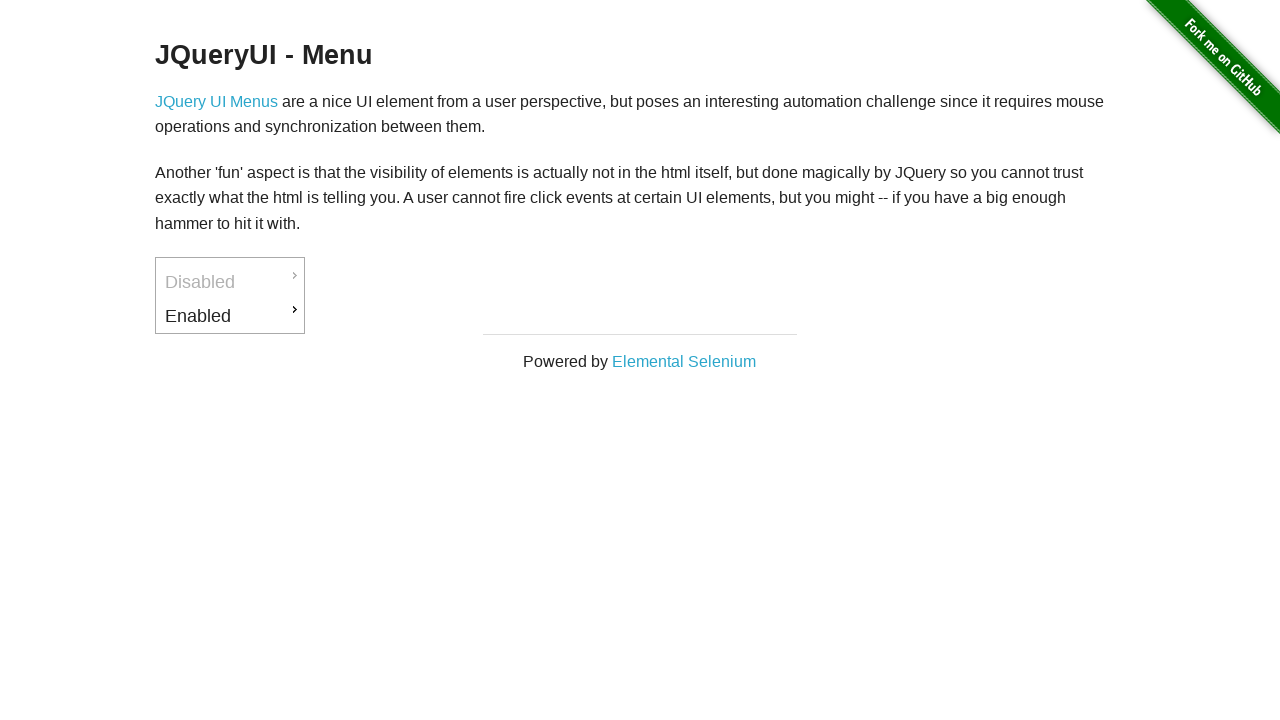

Hovered over 'Enabled' menu item at (230, 316) on #ui-id-3
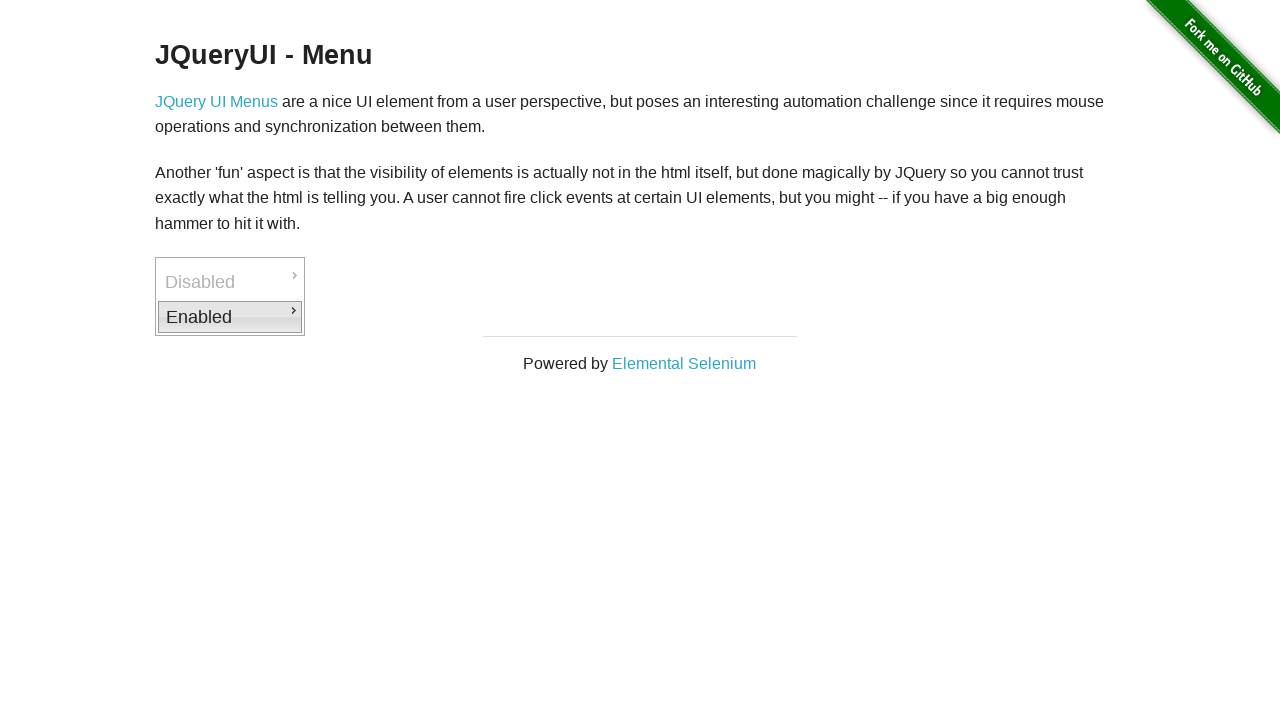

Waited for 'Downloads' submenu to become visible
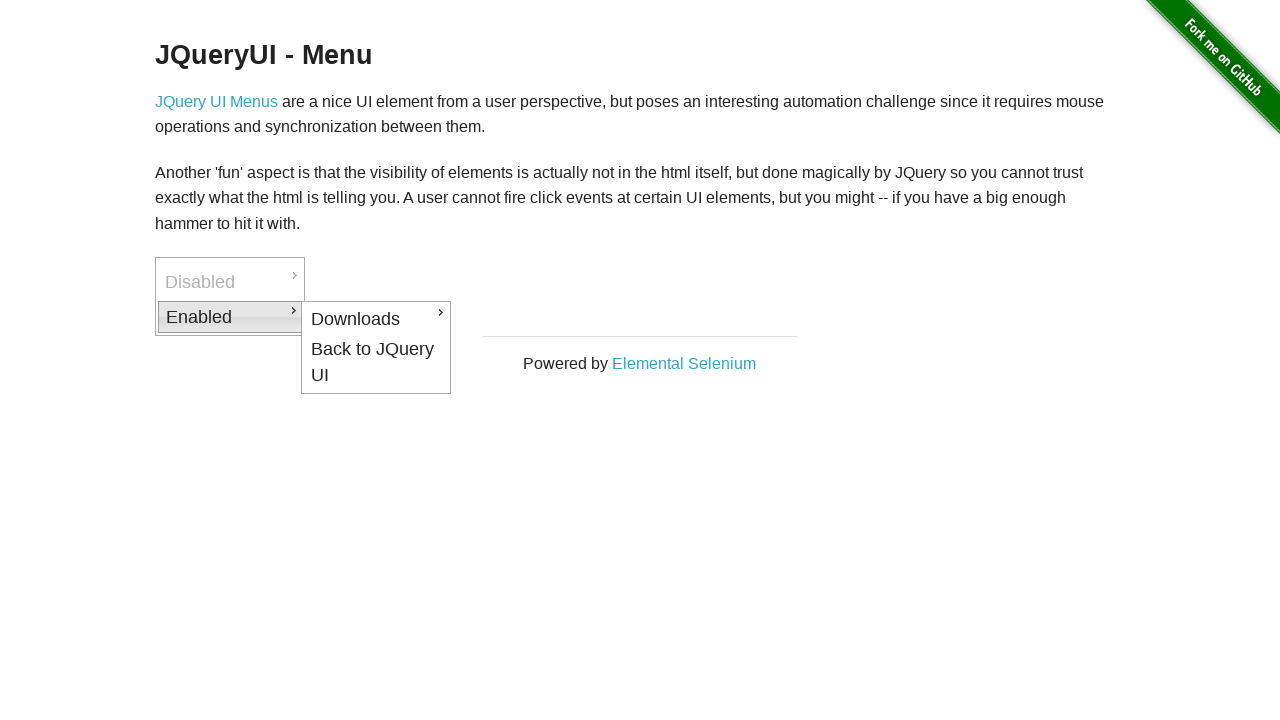

Hovered over 'Downloads' submenu at (376, 319) on #ui-id-4
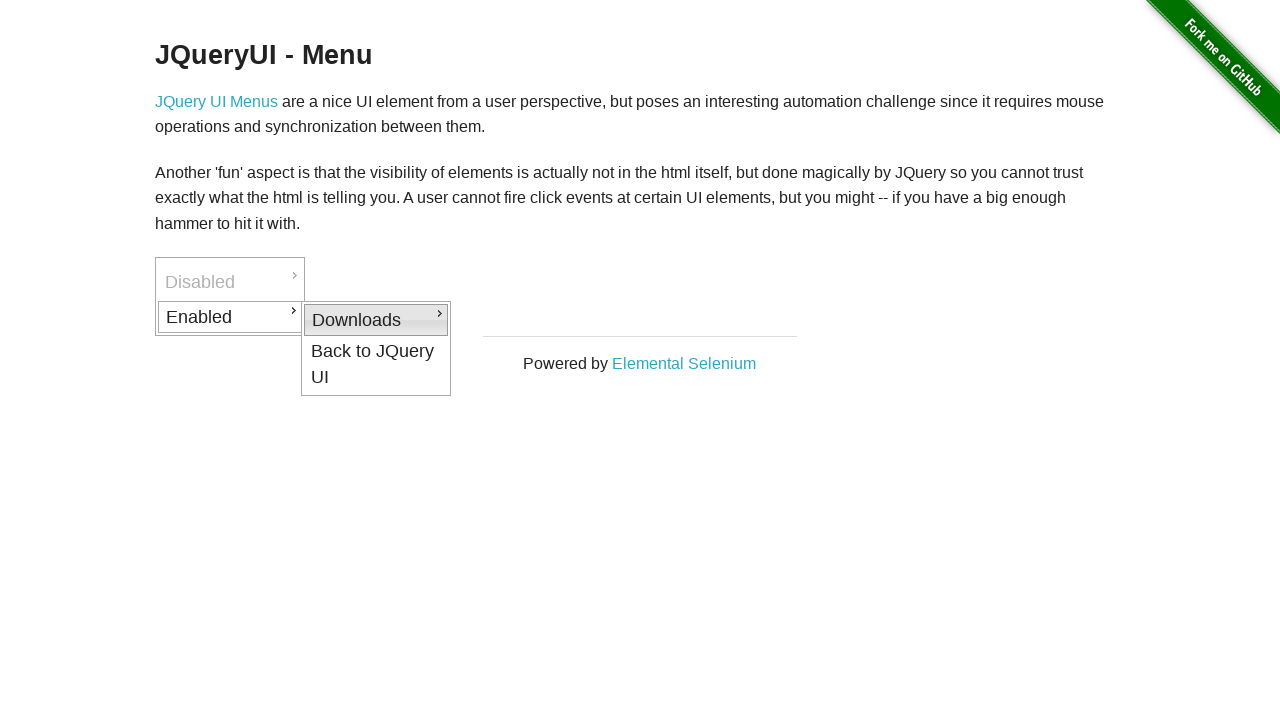

Waited for 'CSV' menu option to become visible
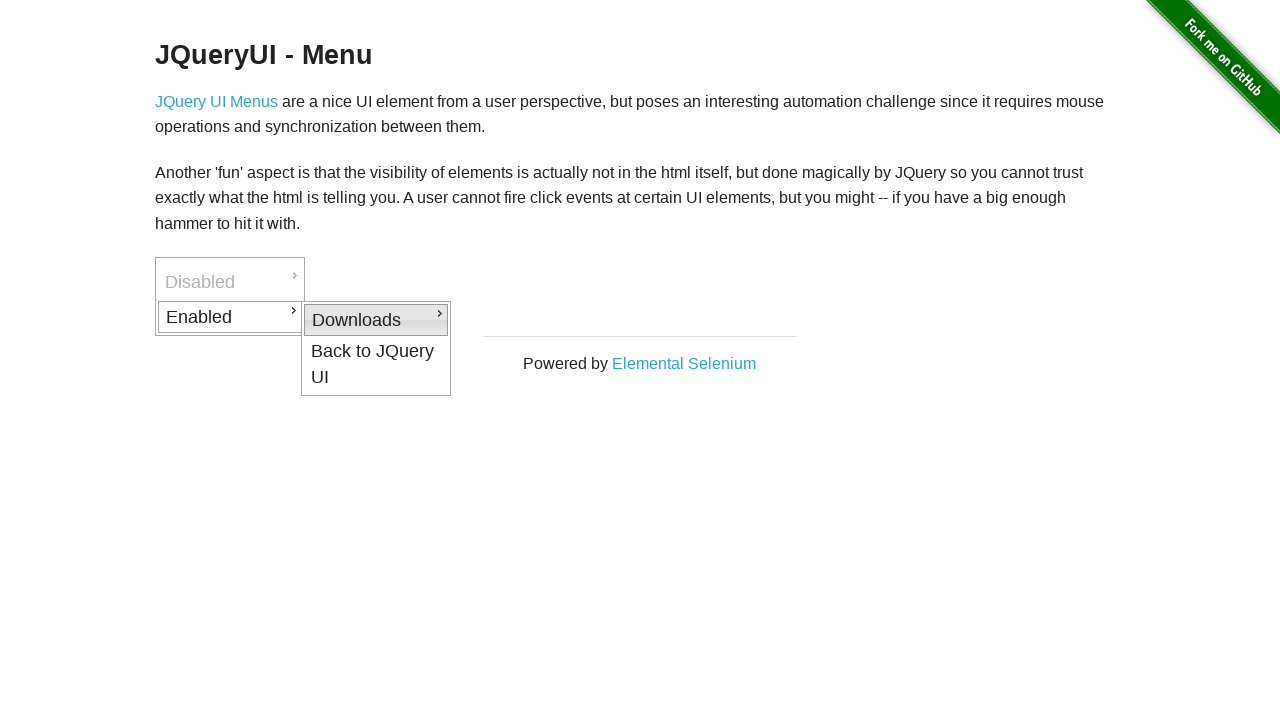

Clicked 'CSV' menu option at (376, 364) on #ui-id-8
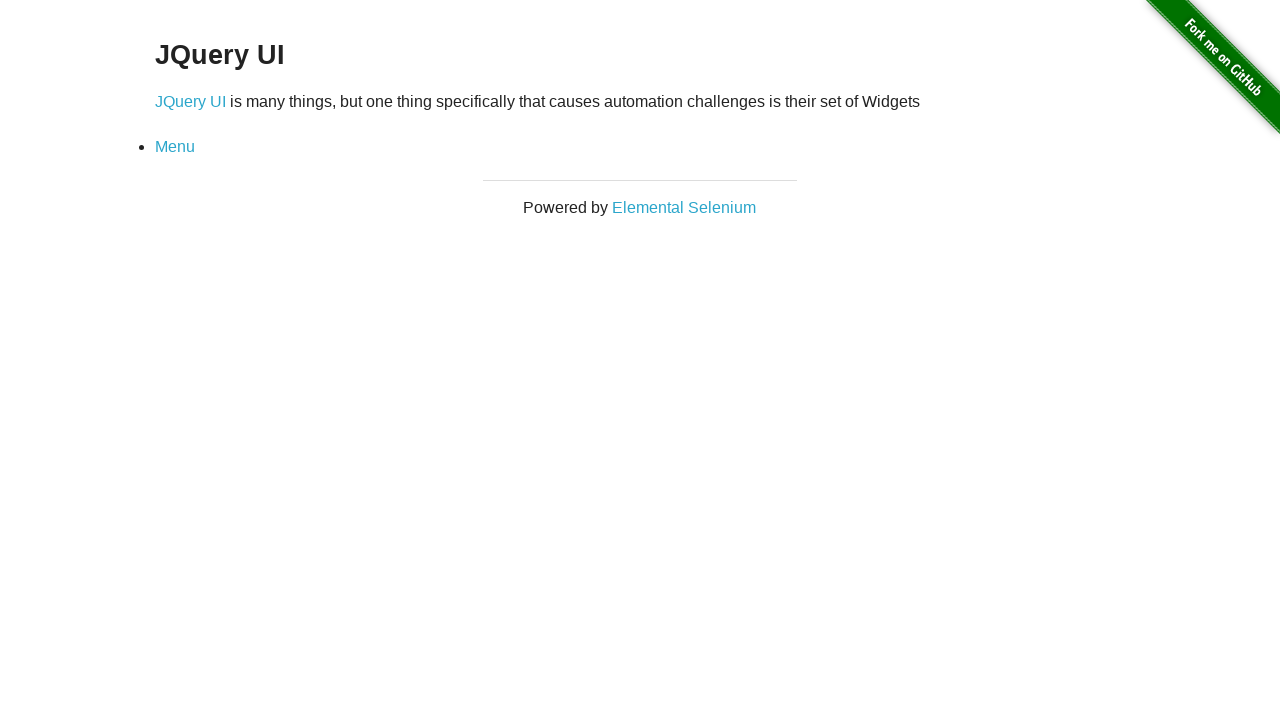

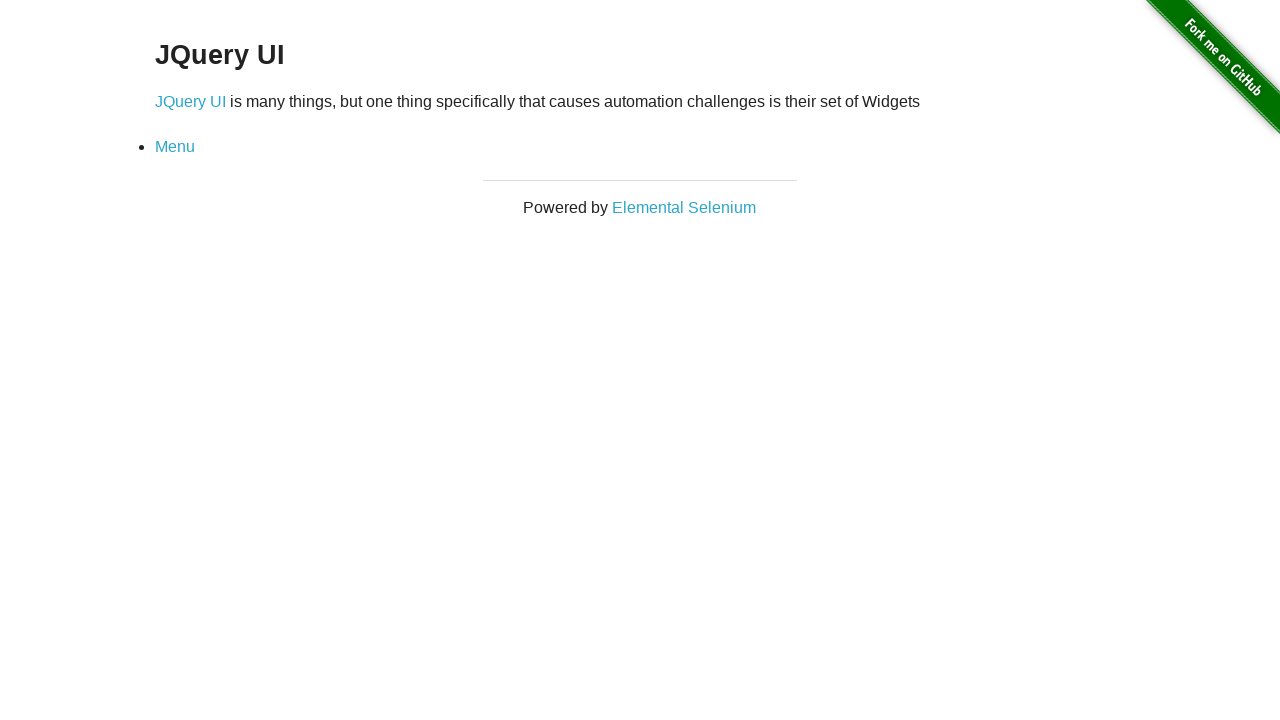